Tests sorting a numeric column (Due) in ascending order by clicking the column header and verifying the values are sorted correctly

Starting URL: http://the-internet.herokuapp.com/tables

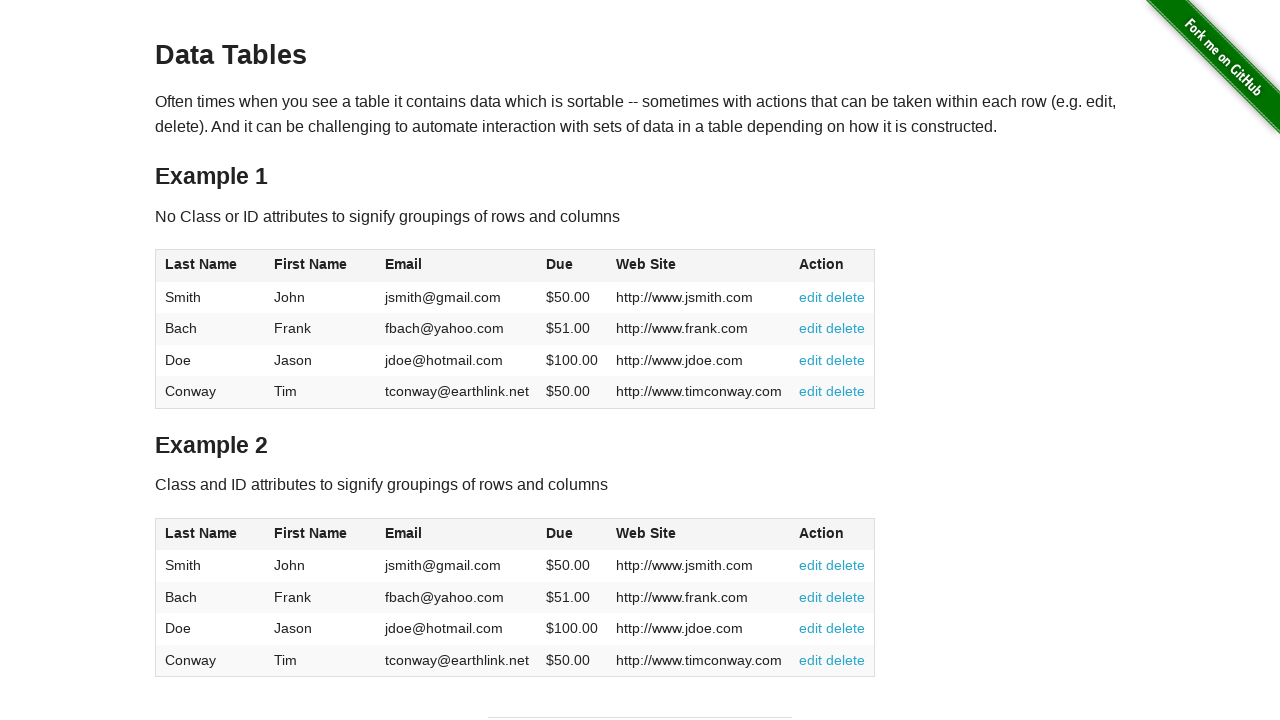

Clicked Due column header to sort in ascending order at (572, 266) on #table1 thead tr th:nth-child(4)
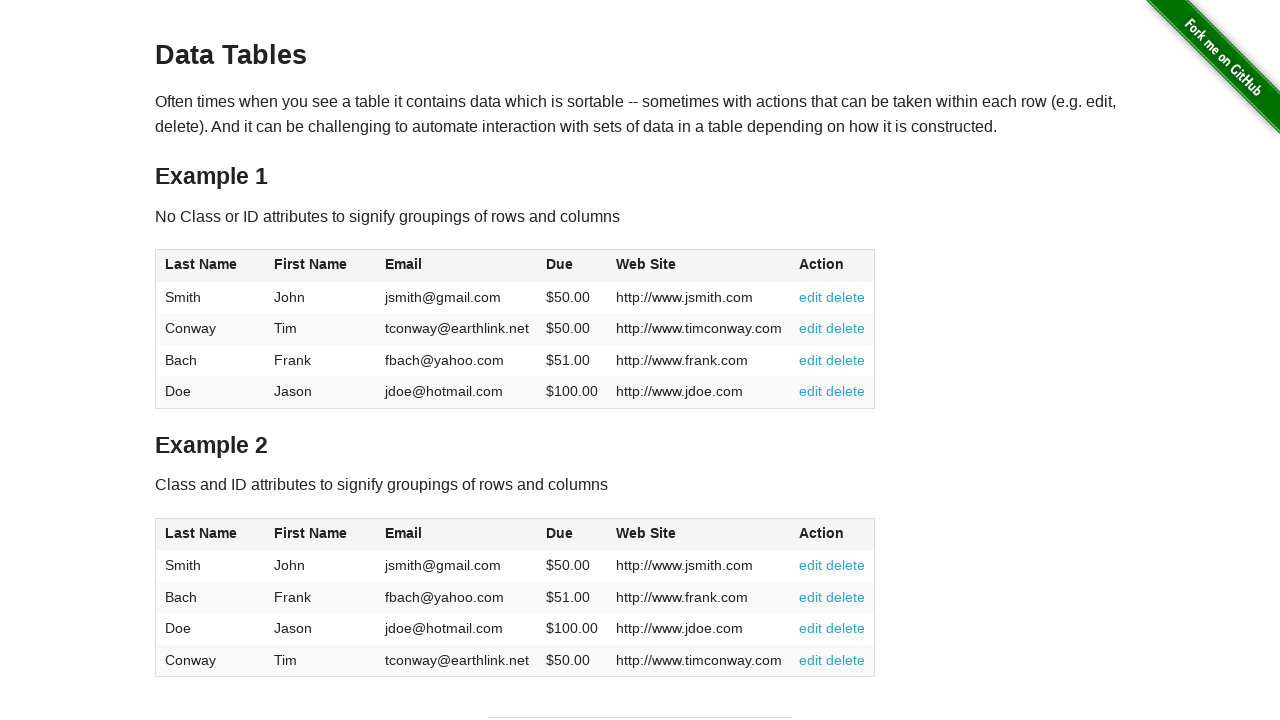

Due column cells loaded and visible
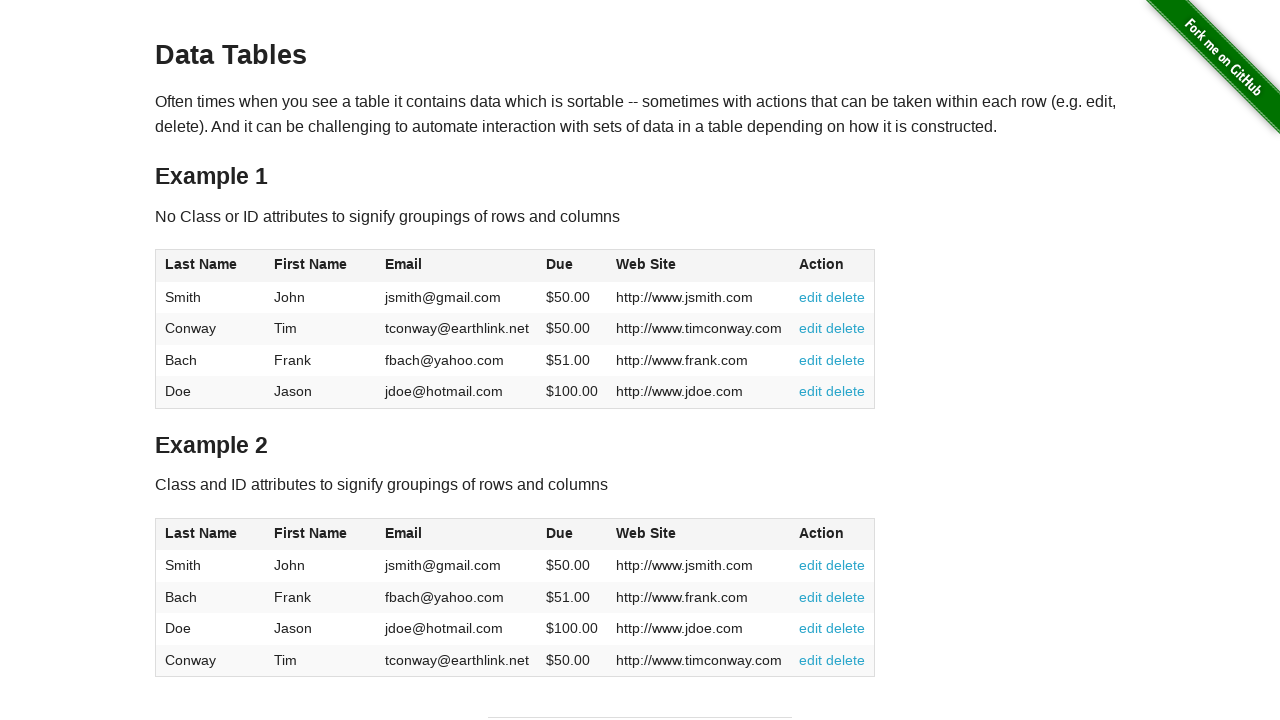

Retrieved all Due column values from table rows
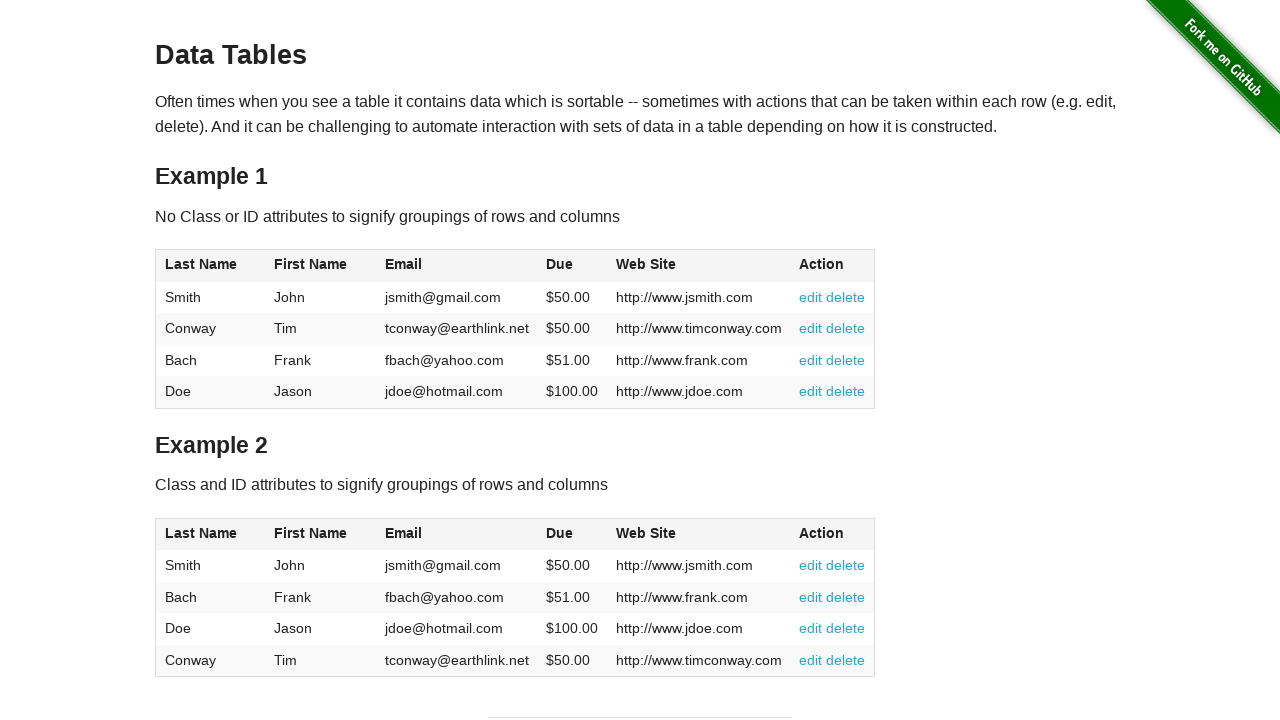

Parsed Due values as floats: [50.0, 50.0, 51.0, 100.0]
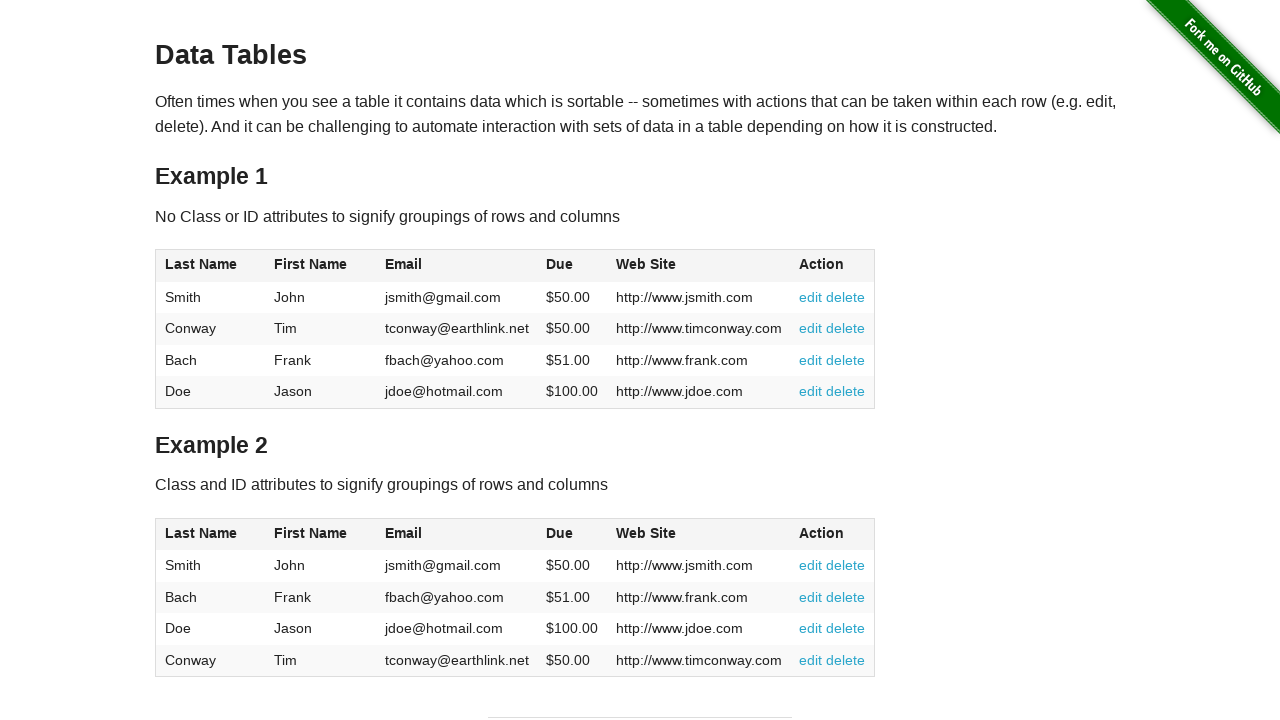

Verified Due column is sorted in ascending order
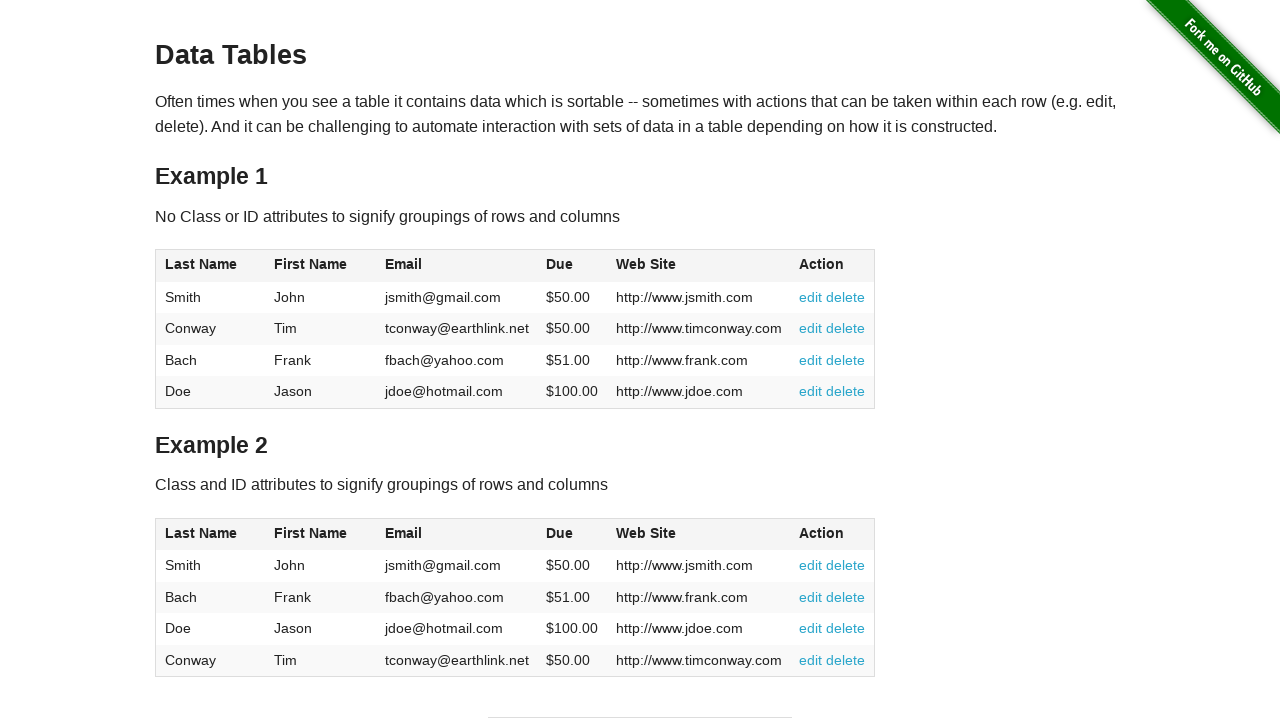

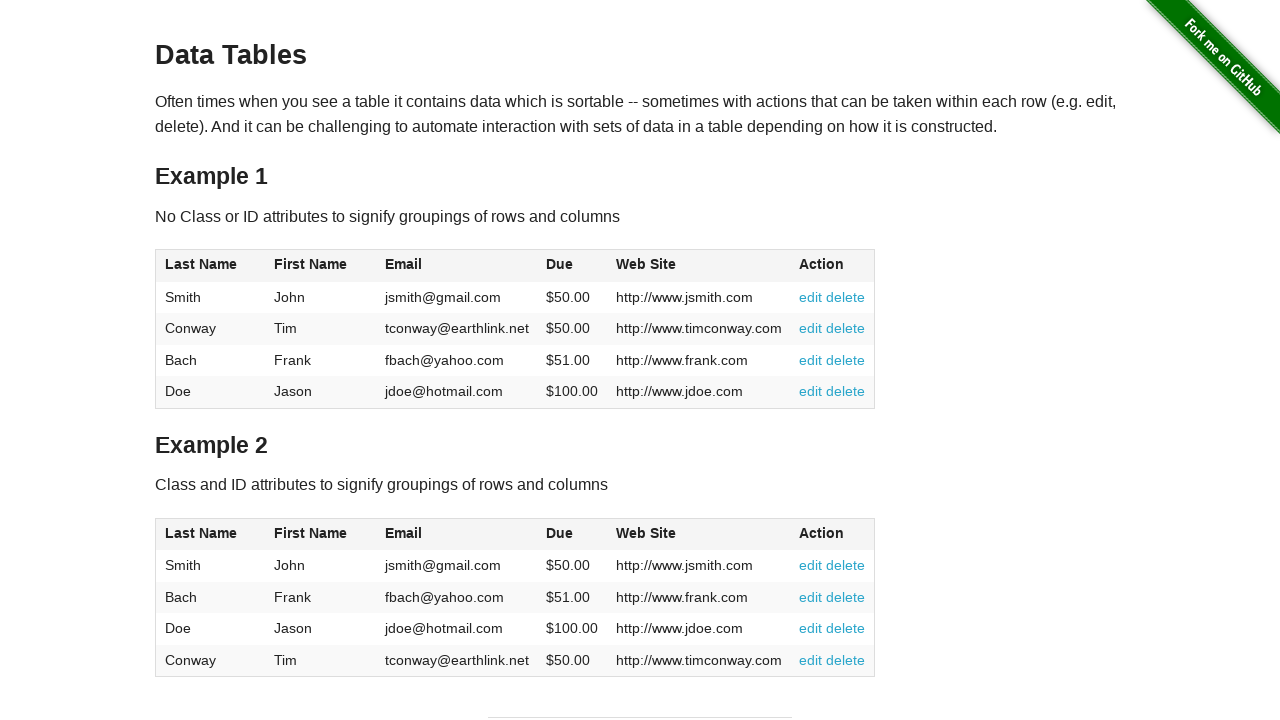